Tests the Playwright documentation site by clicking the "Get started" link and verifying the Installation heading appears

Starting URL: https://playwright.dev/

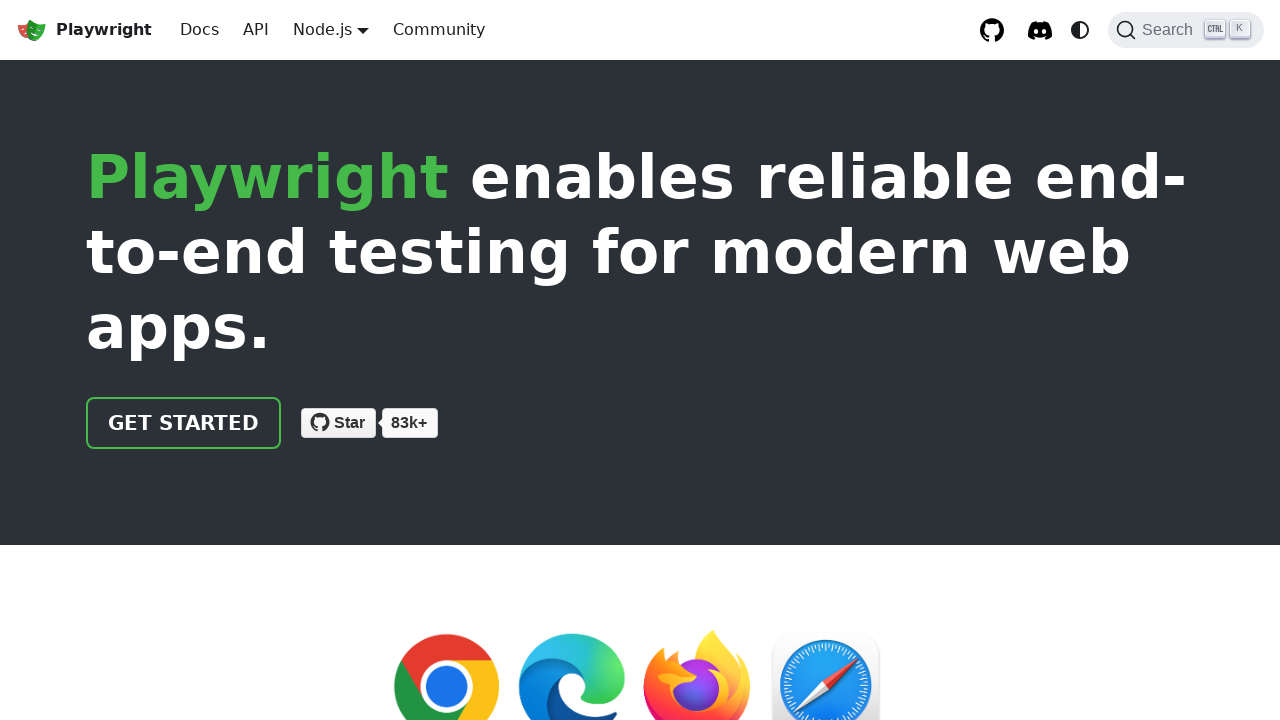

Clicked 'Get started' link on Playwright documentation homepage at (184, 423) on internal:role=link[name="Get started"i]
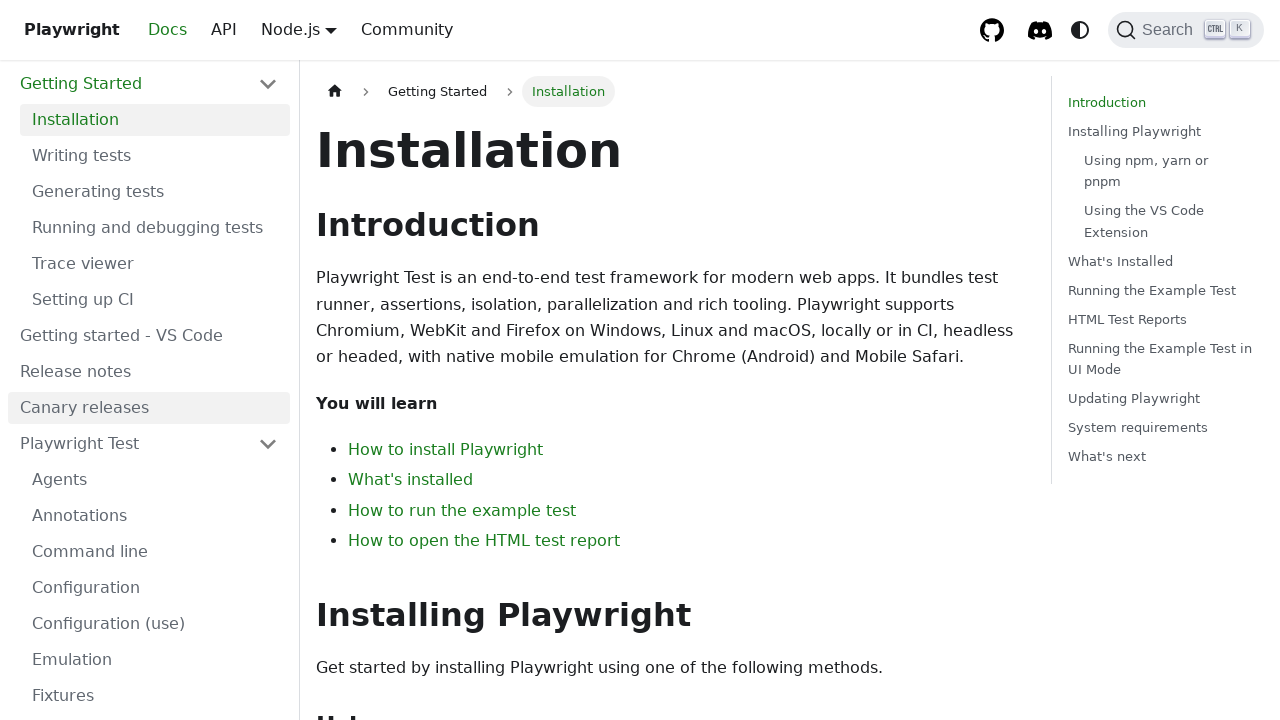

Installation heading appeared on the page
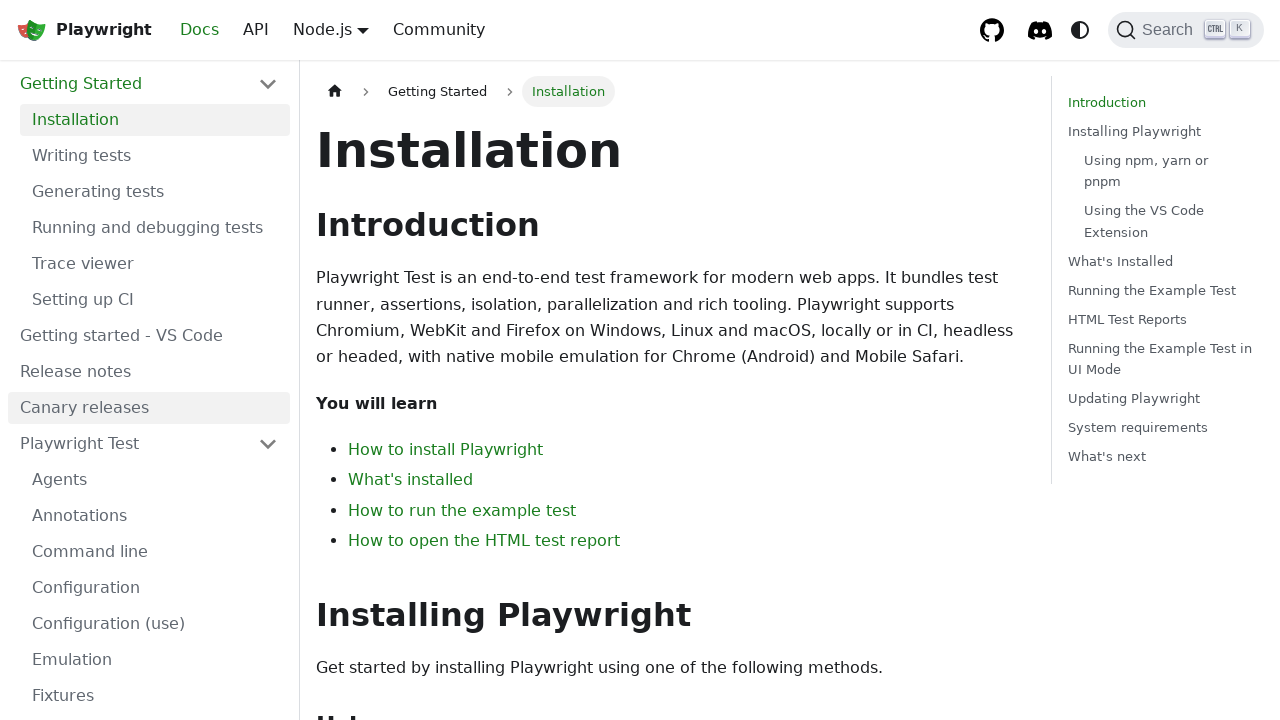

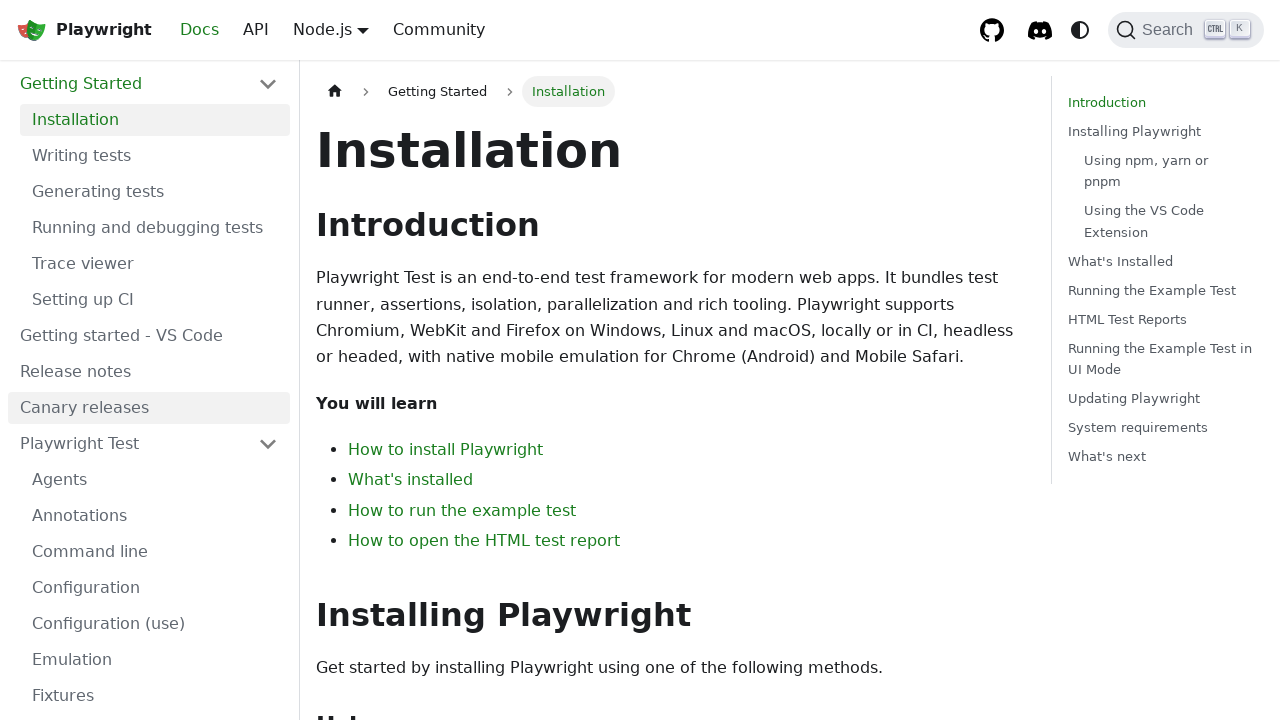